Tests an AngularJS form by entering a name in an input field and verifying the greeting text updates correctly

Starting URL: http://www.angularjs.org

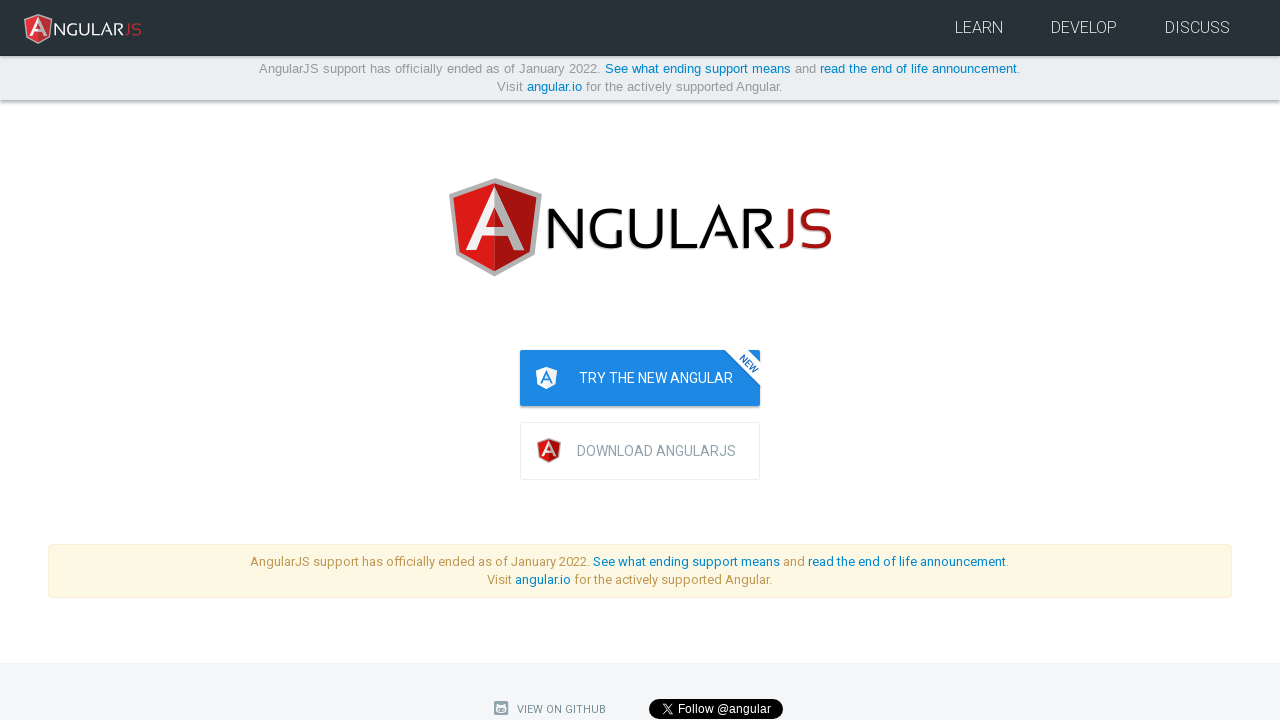

Navigated to AngularJS homepage
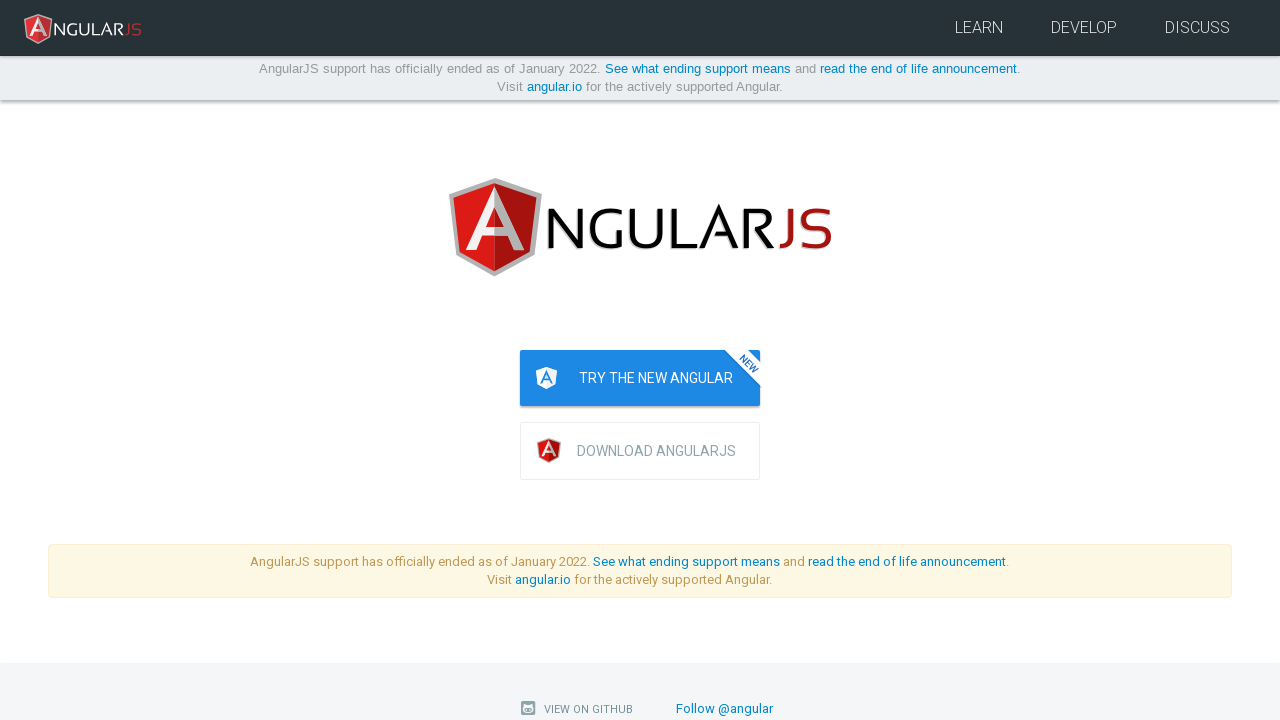

Entered 'Kalyani' in the name input field on input[ng-model='yourName']
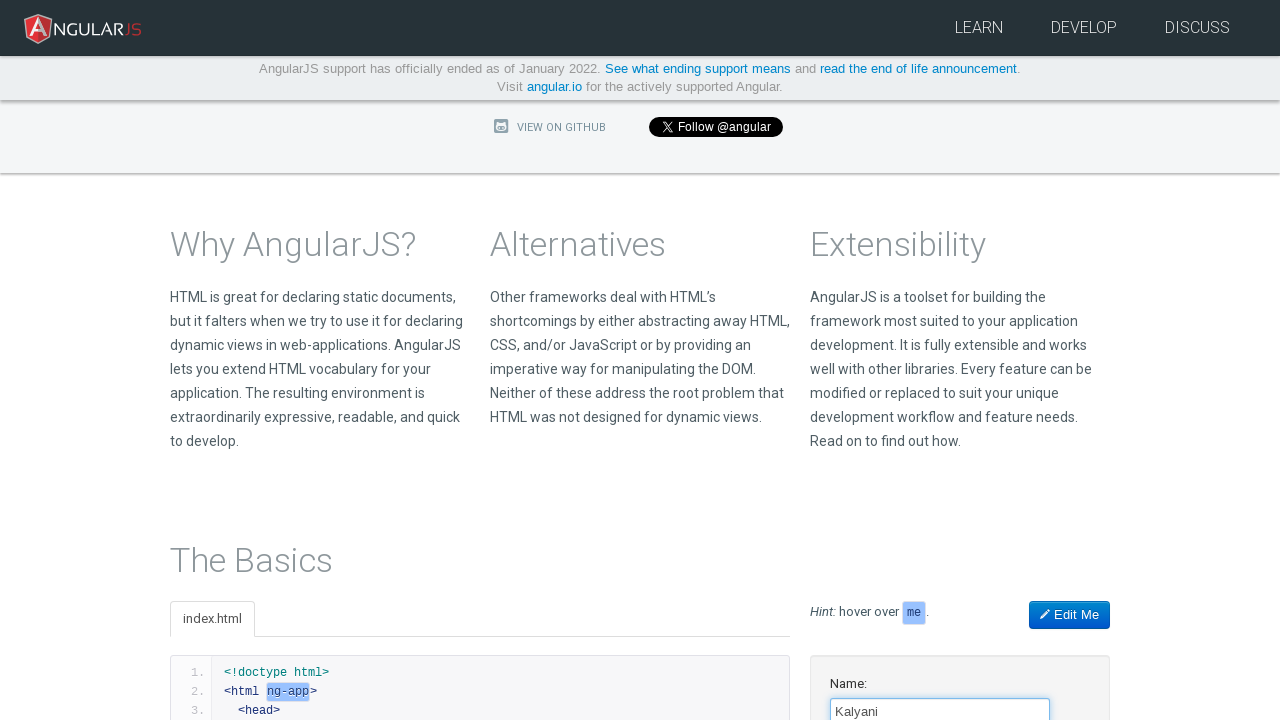

Verified greeting text 'Hello Kalyani!' appeared, confirming AngularJS form binding works correctly
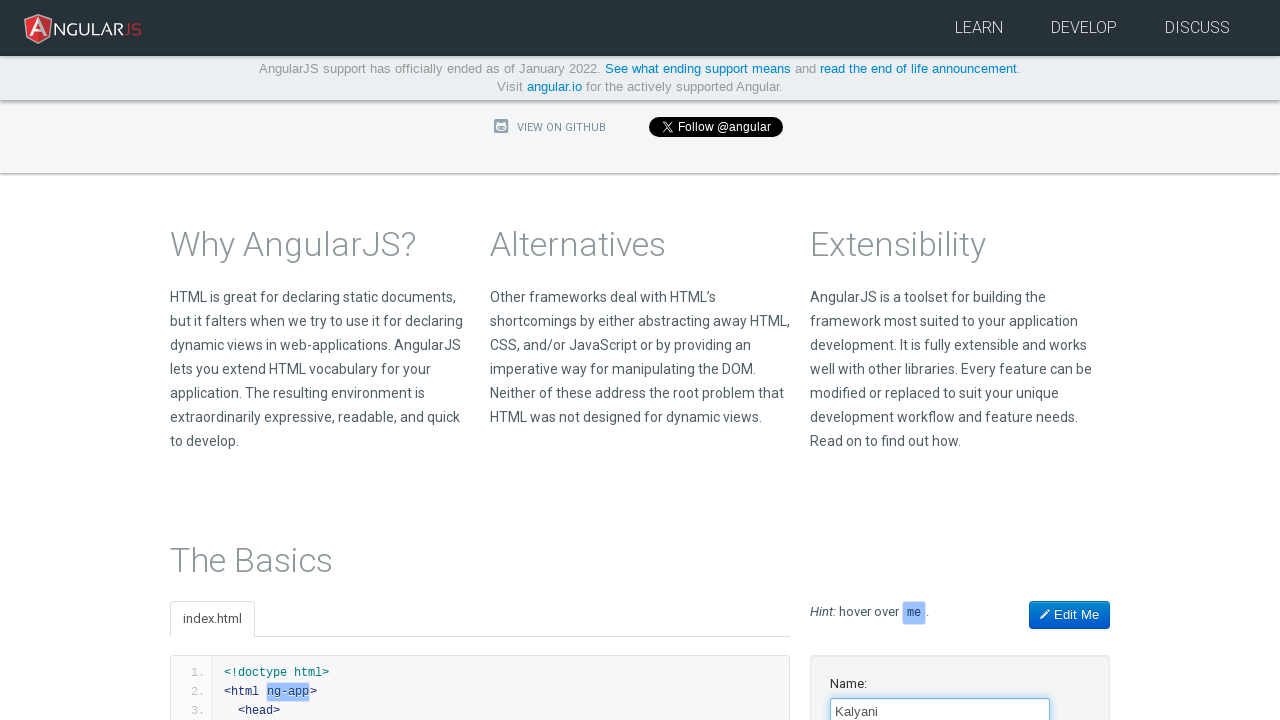

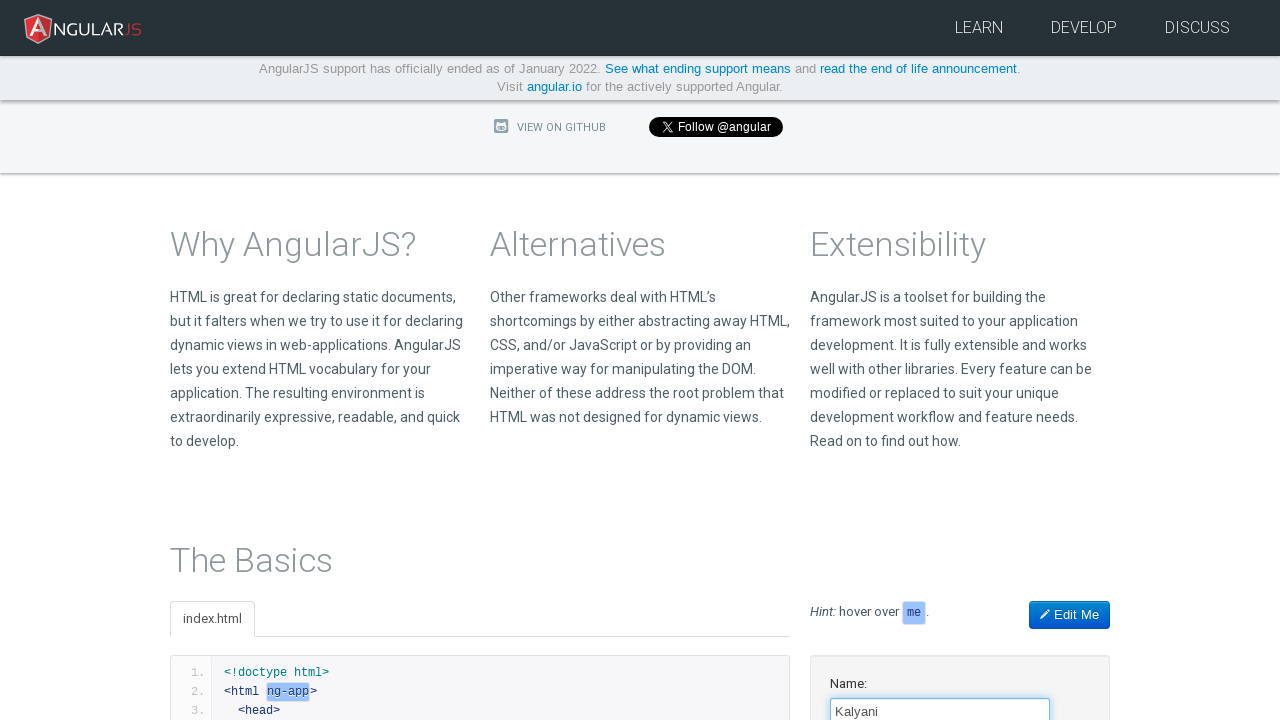